Tests FluentWait configuration by clicking a button and waiting for a paragraph element to become visible with custom polling

Starting URL: https://testeroprogramowania.github.io/selenium/wait2.html

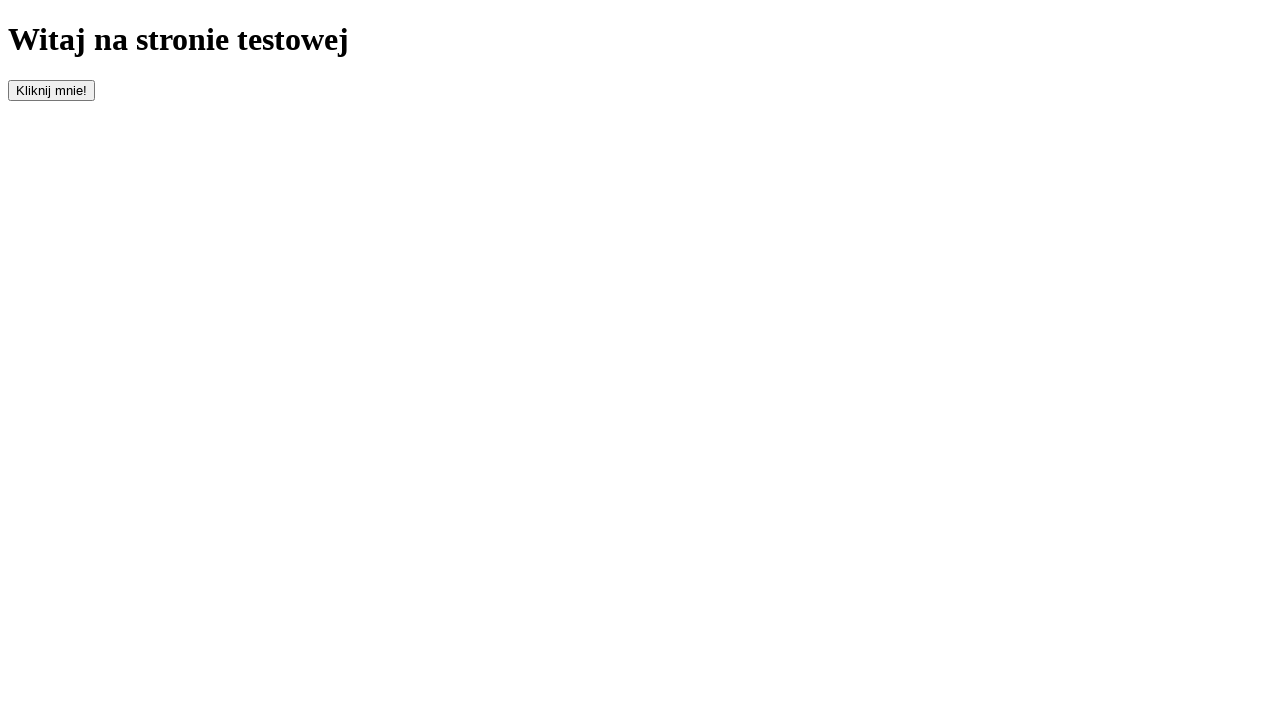

Clicked the button to trigger delayed element appearance at (52, 90) on #clickOnMe
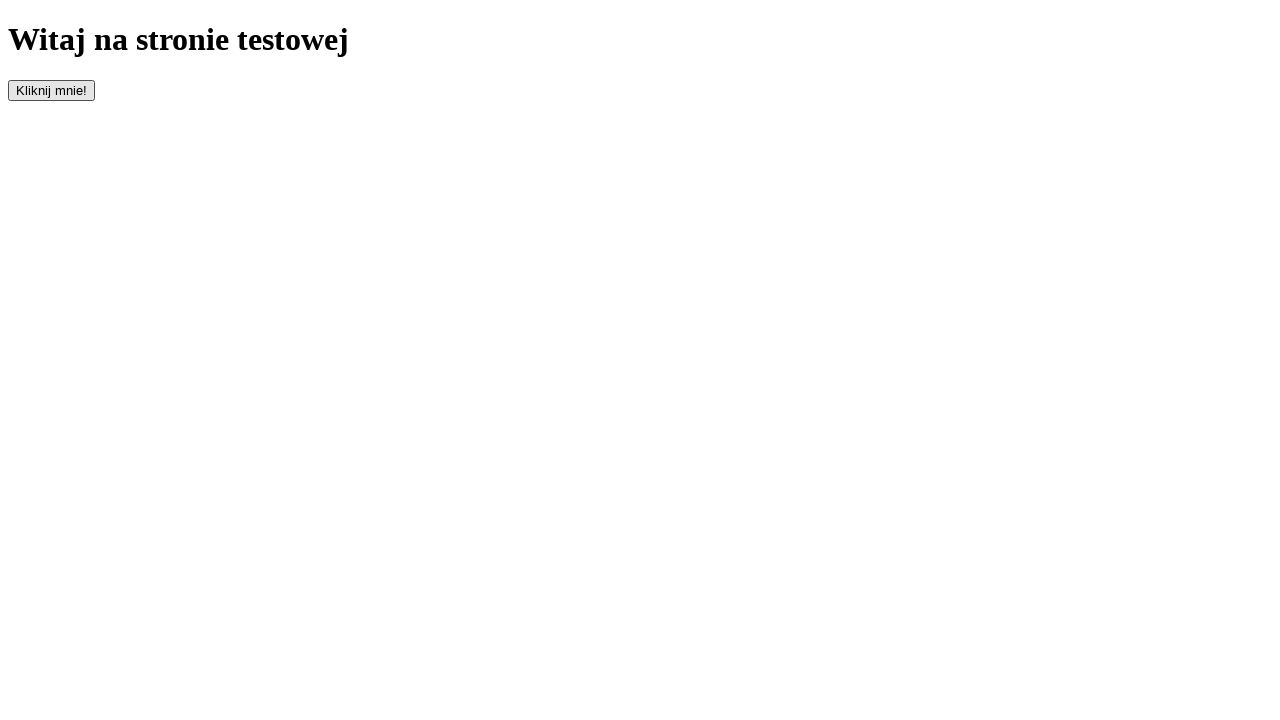

Waited for paragraph element to become visible with FluentWait configuration
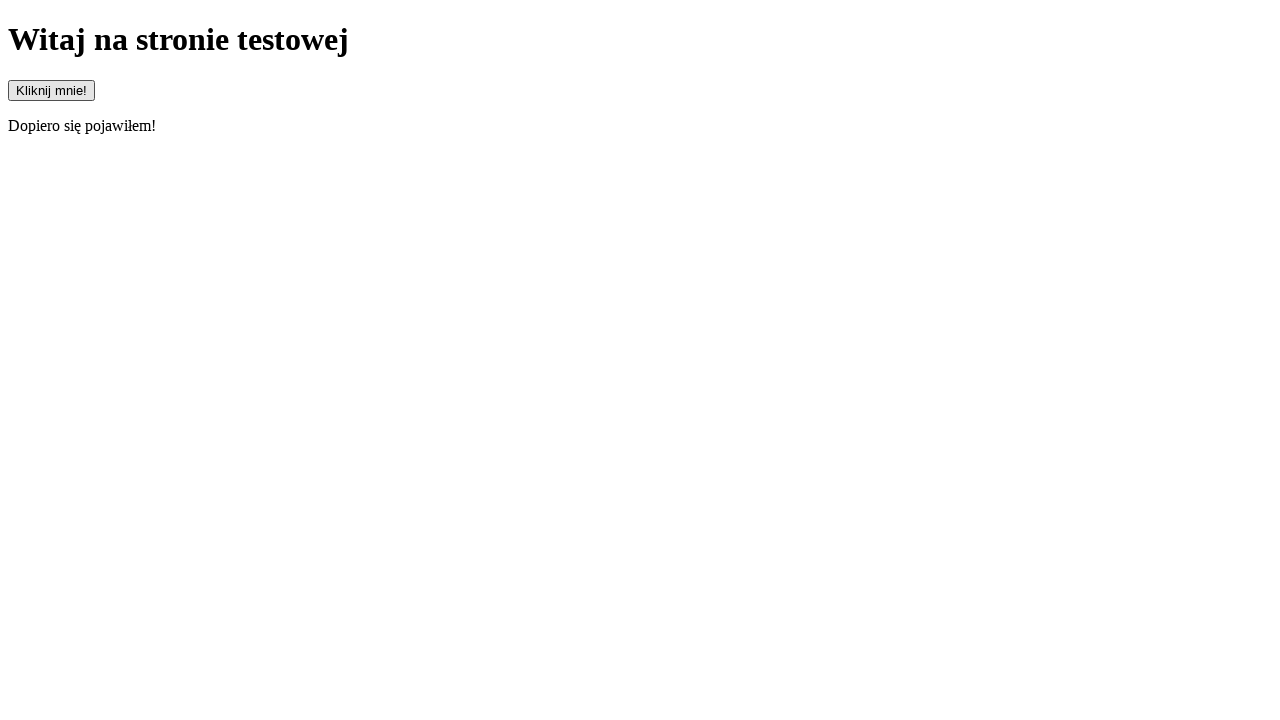

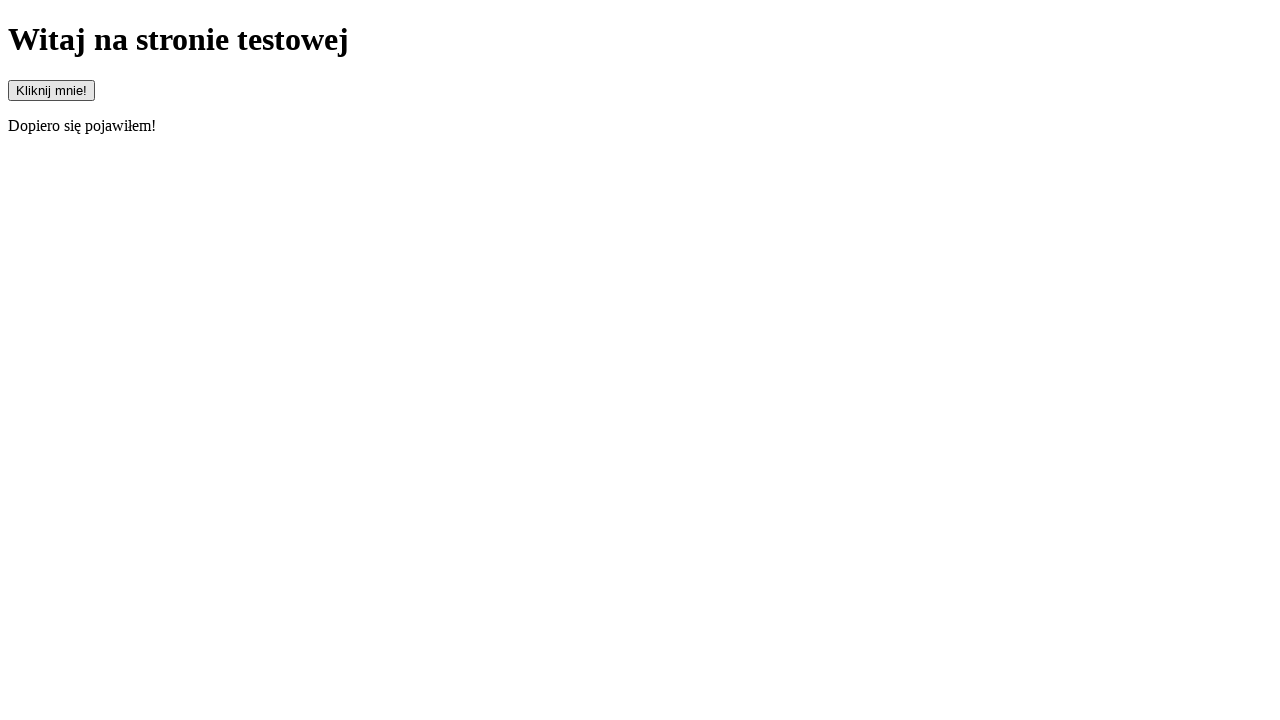